Tests dropdown functionality by selecting options from a fruits dropdown menu, first selecting "Apple" by visible text, then iterating through all available options and selecting each one.

Starting URL: https://letcode.in/dropdowns

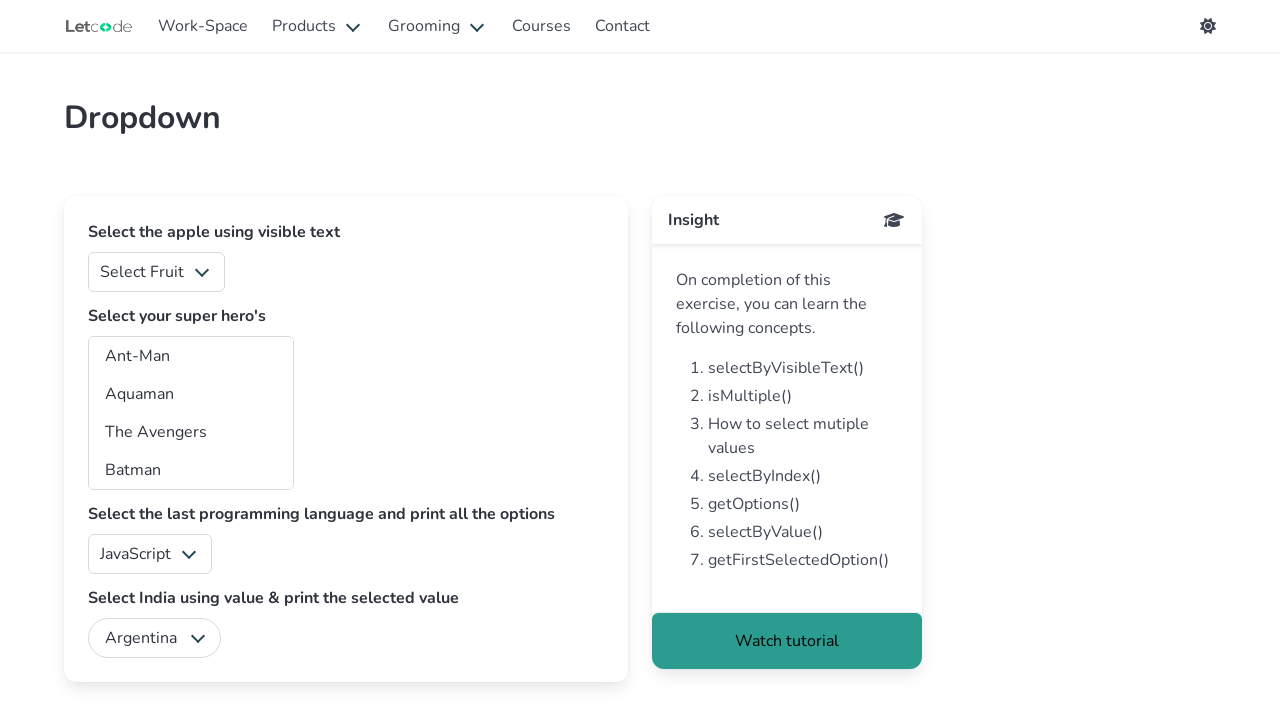

Selected 'Apple' from the fruits dropdown by visible text on select#fruits
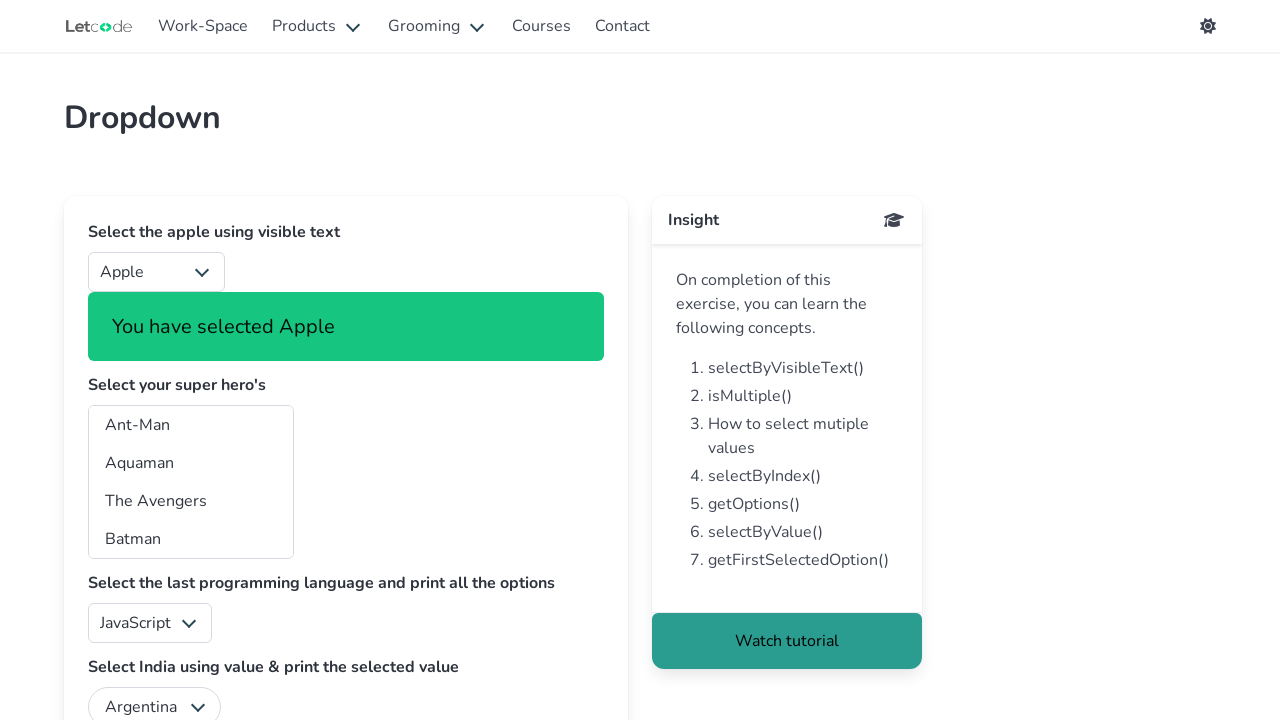

Retrieved all options from the fruits dropdown
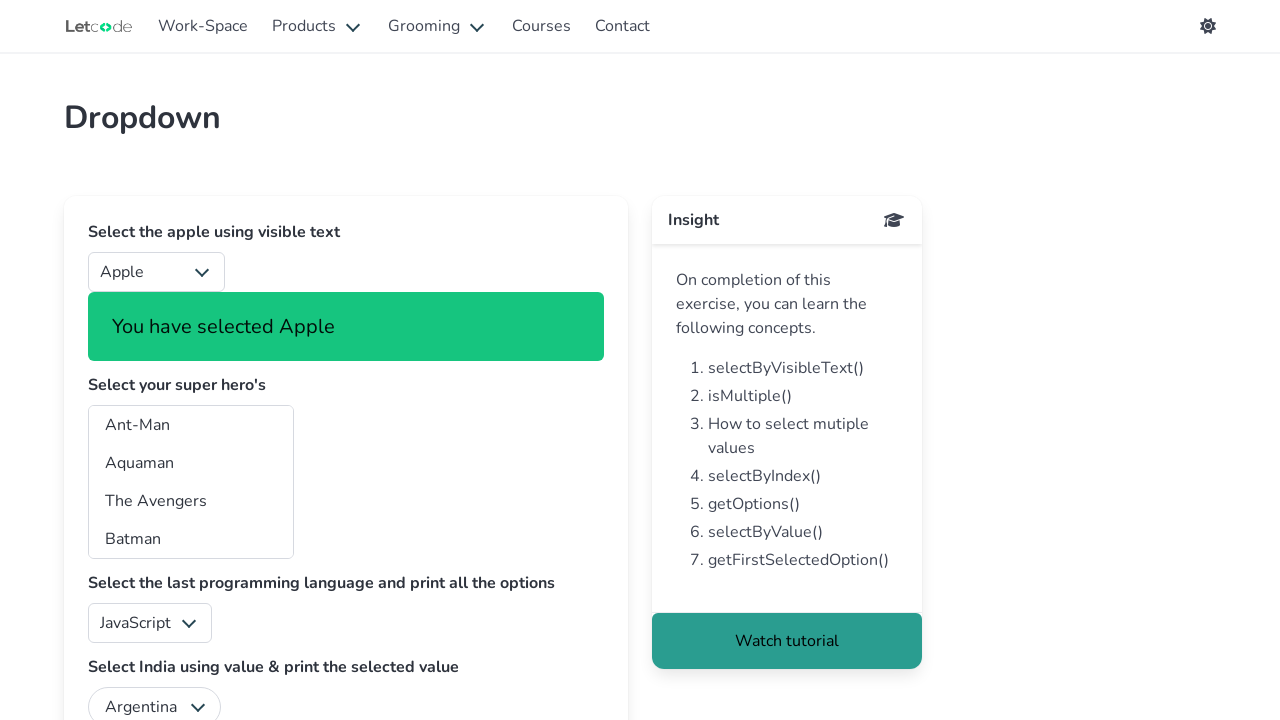

Selected 'Select Fruit' from the fruits dropdown on select#fruits
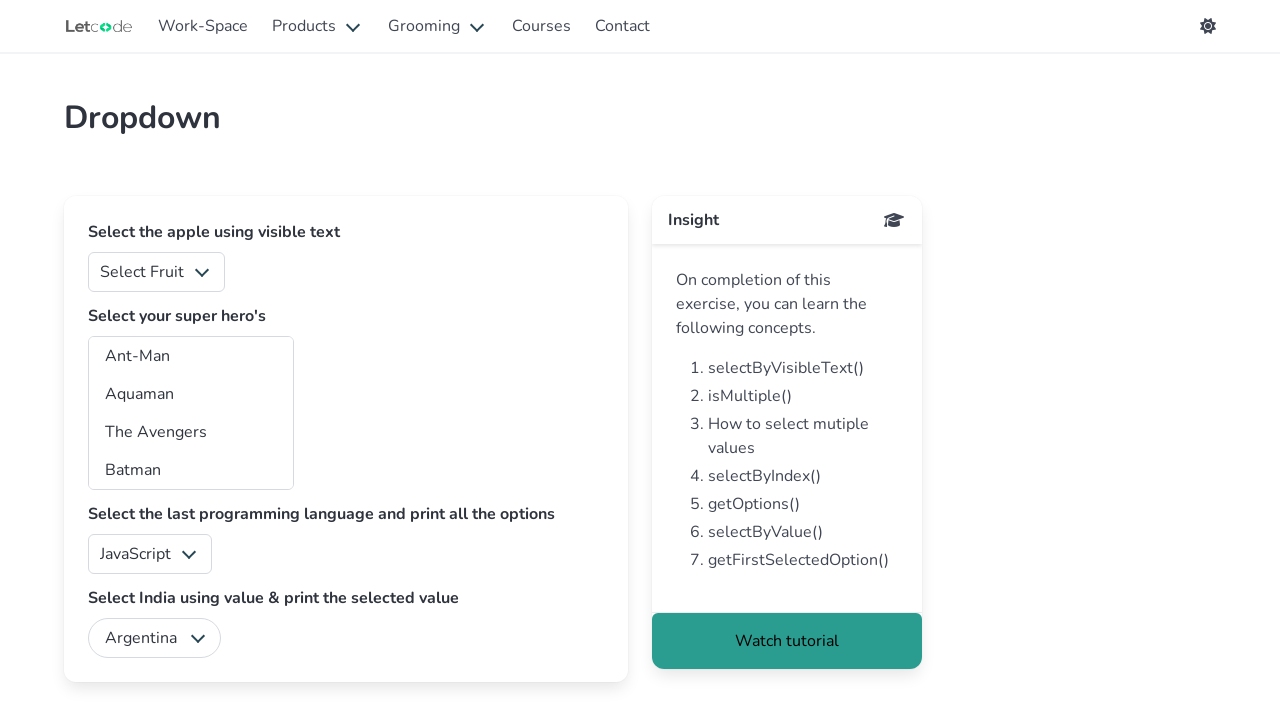

Waited 500ms before selecting next dropdown option
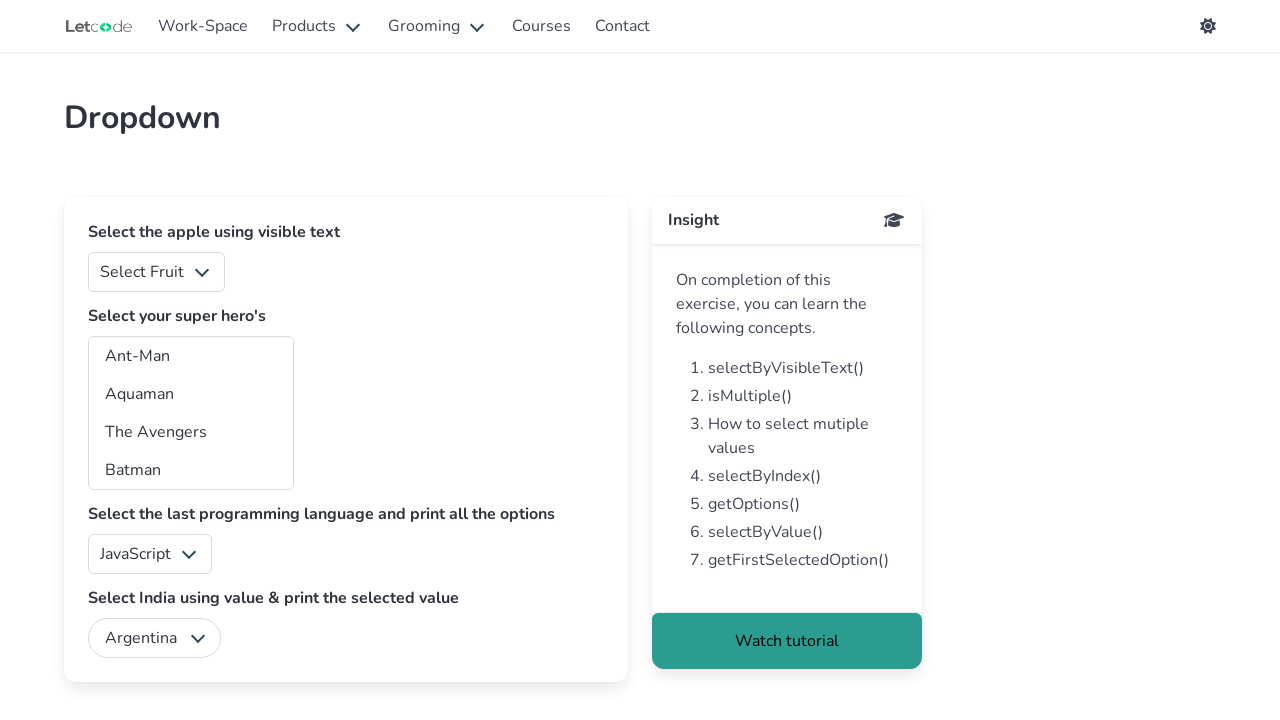

Selected 'Apple' from the fruits dropdown on select#fruits
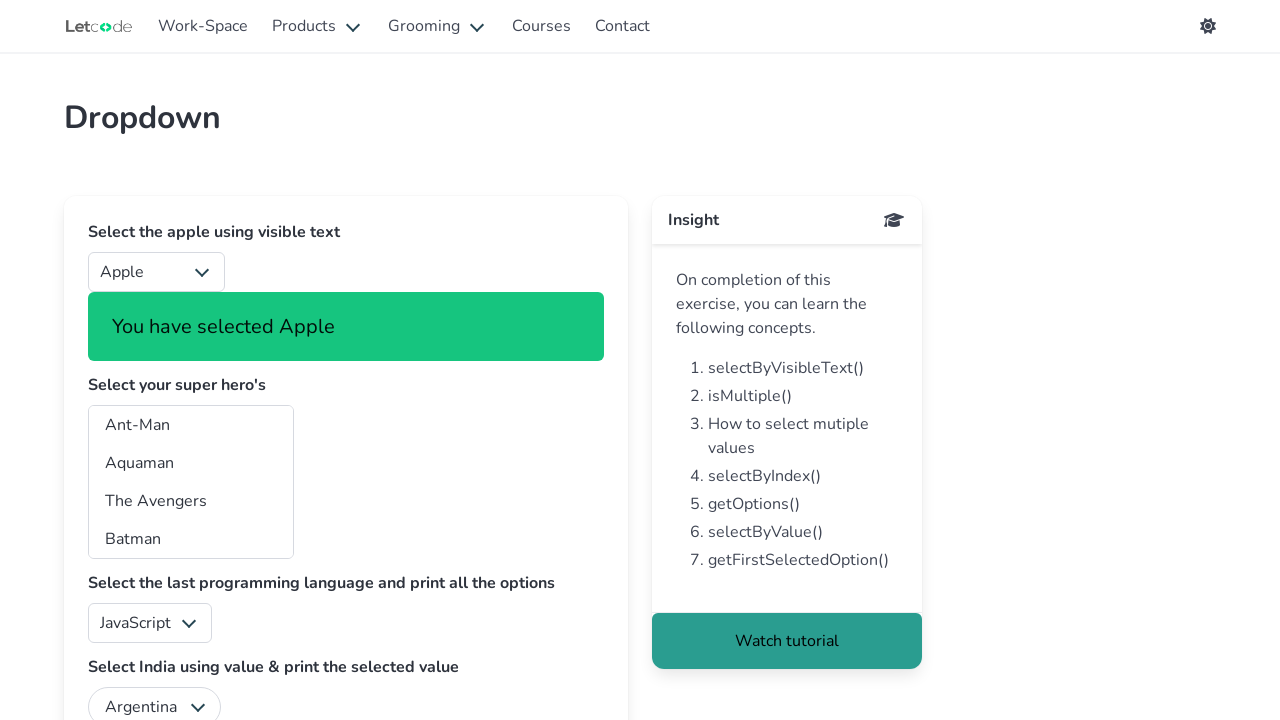

Waited 500ms before selecting next dropdown option
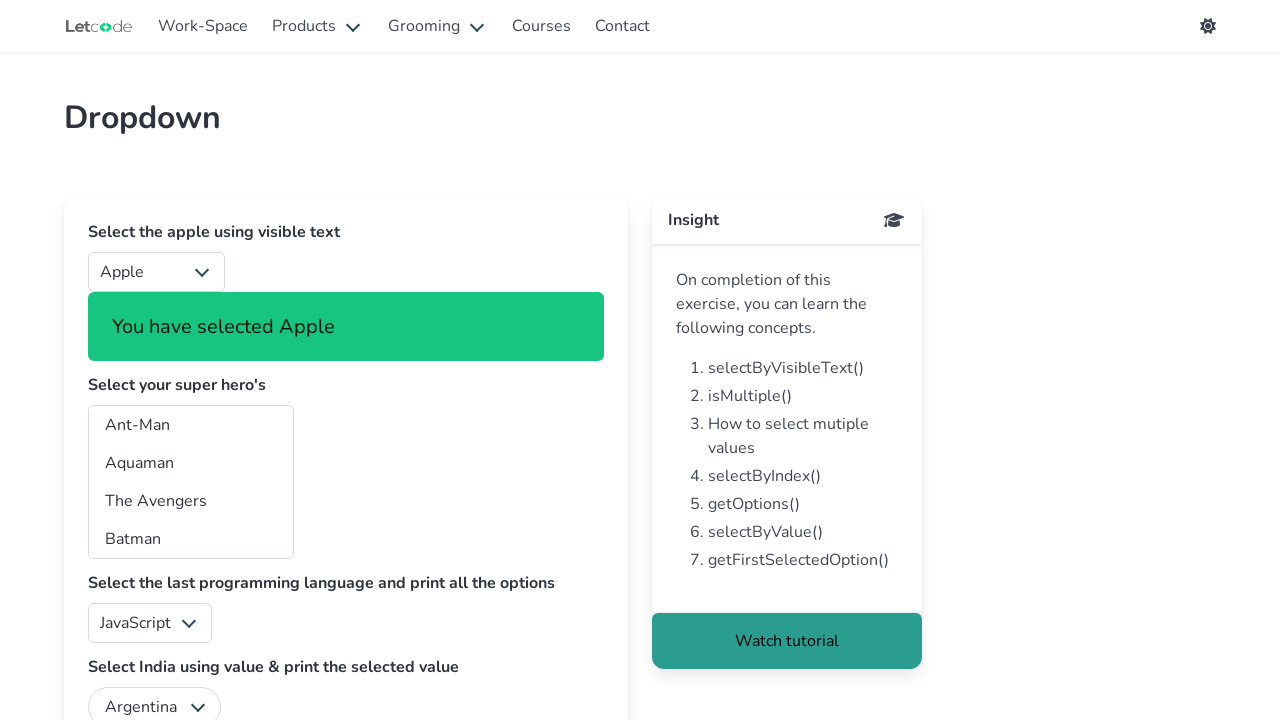

Selected 'Mango' from the fruits dropdown on select#fruits
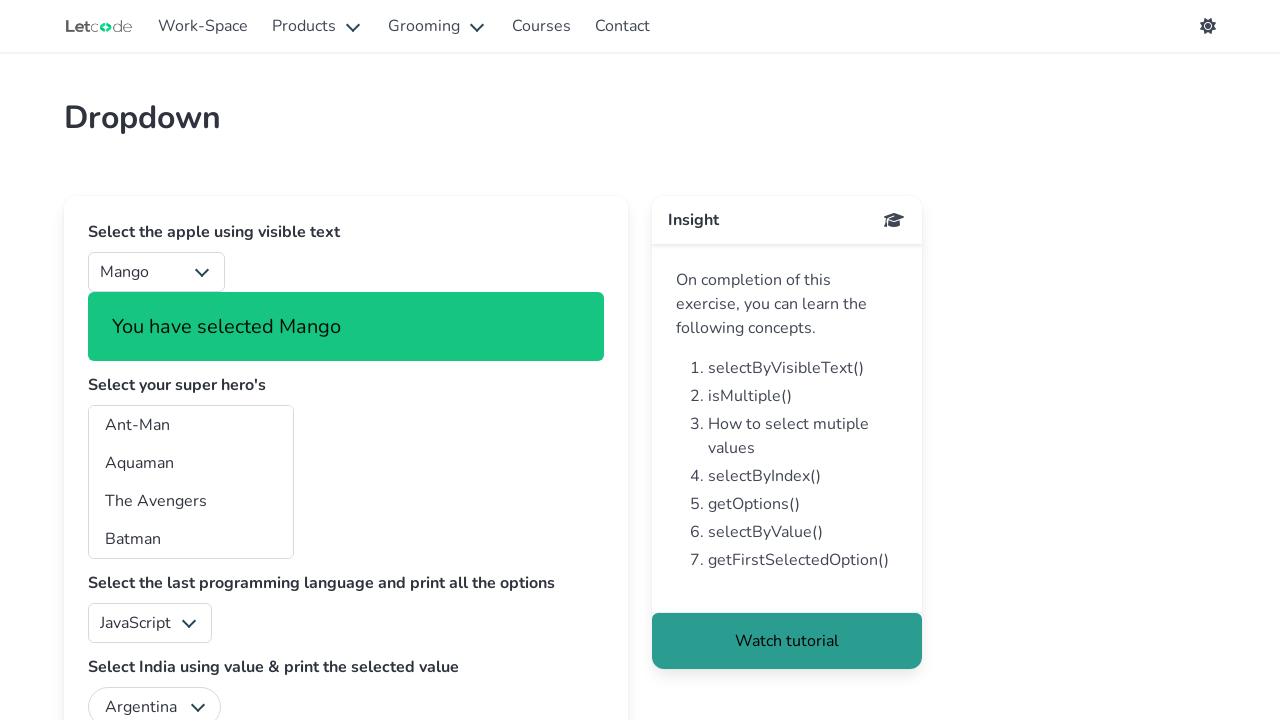

Waited 500ms before selecting next dropdown option
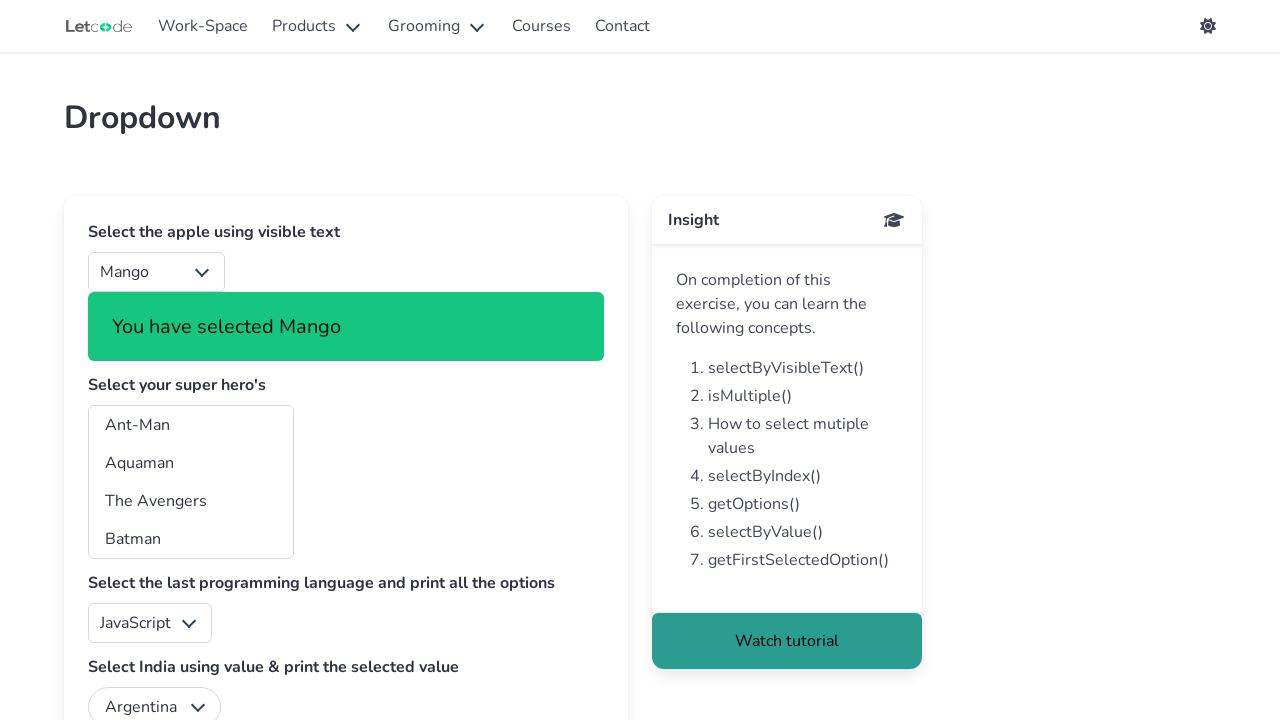

Selected 'Orange' from the fruits dropdown on select#fruits
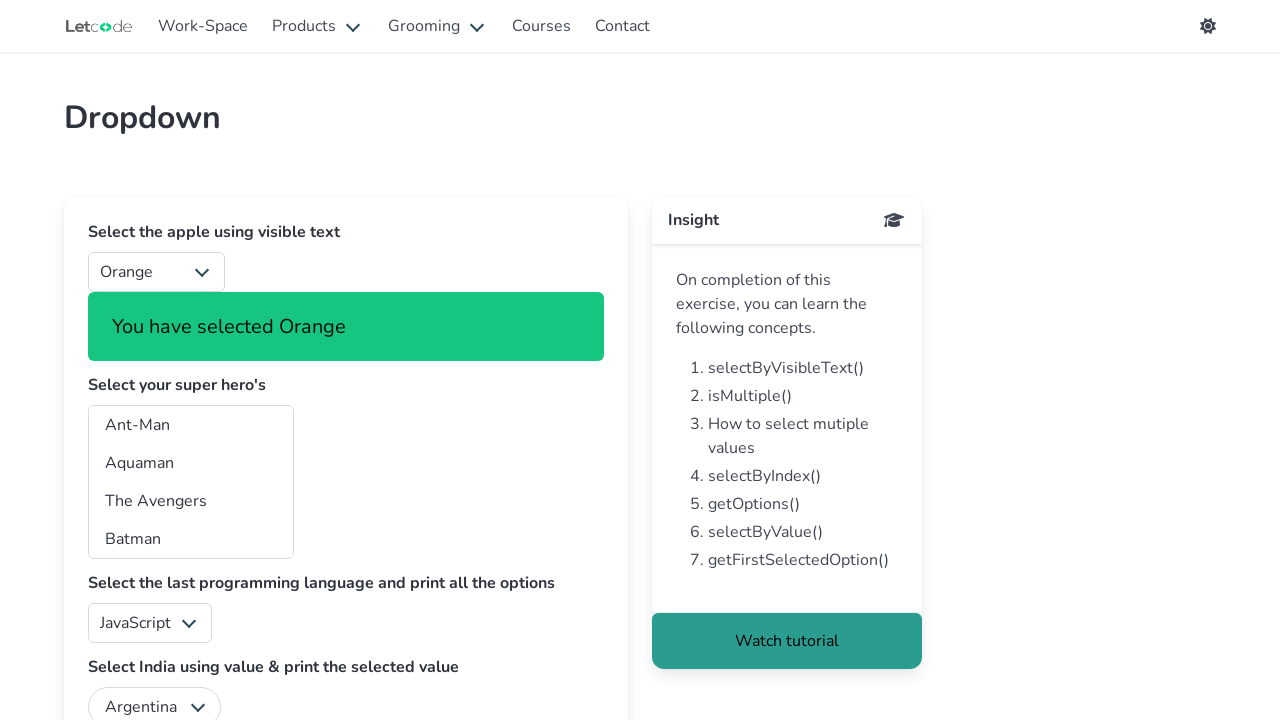

Waited 500ms before selecting next dropdown option
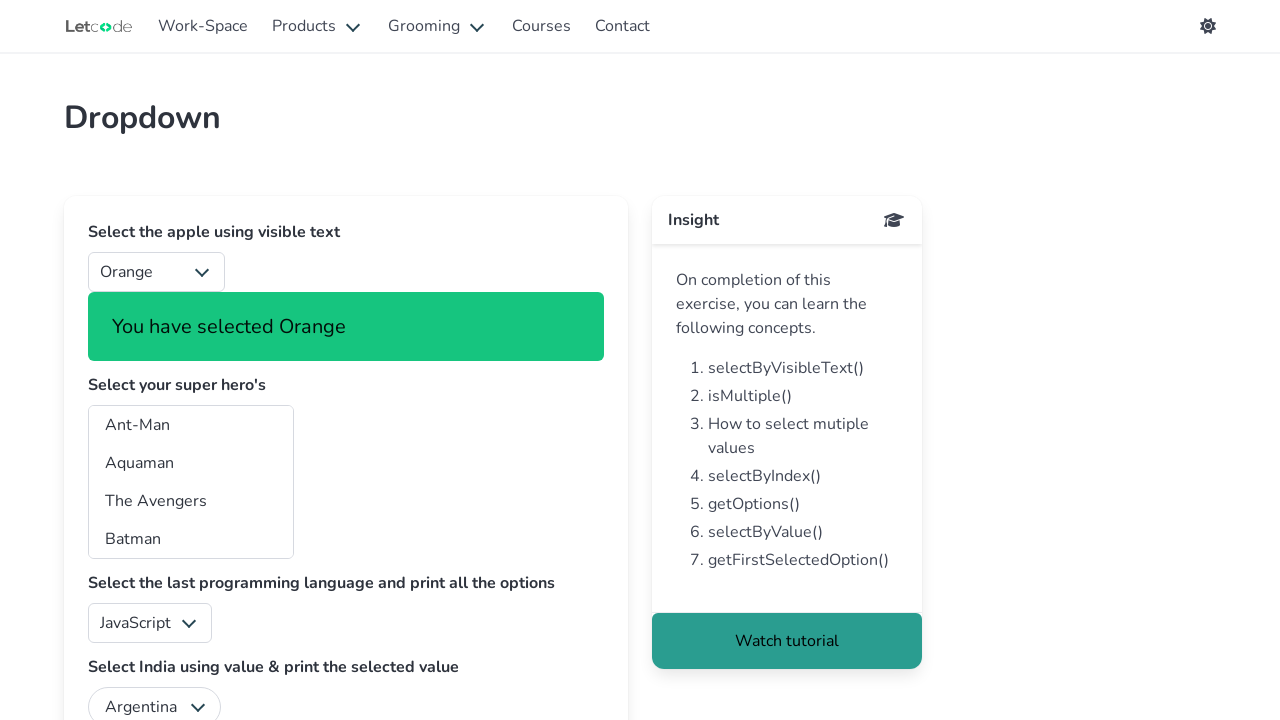

Selected 'Banana' from the fruits dropdown on select#fruits
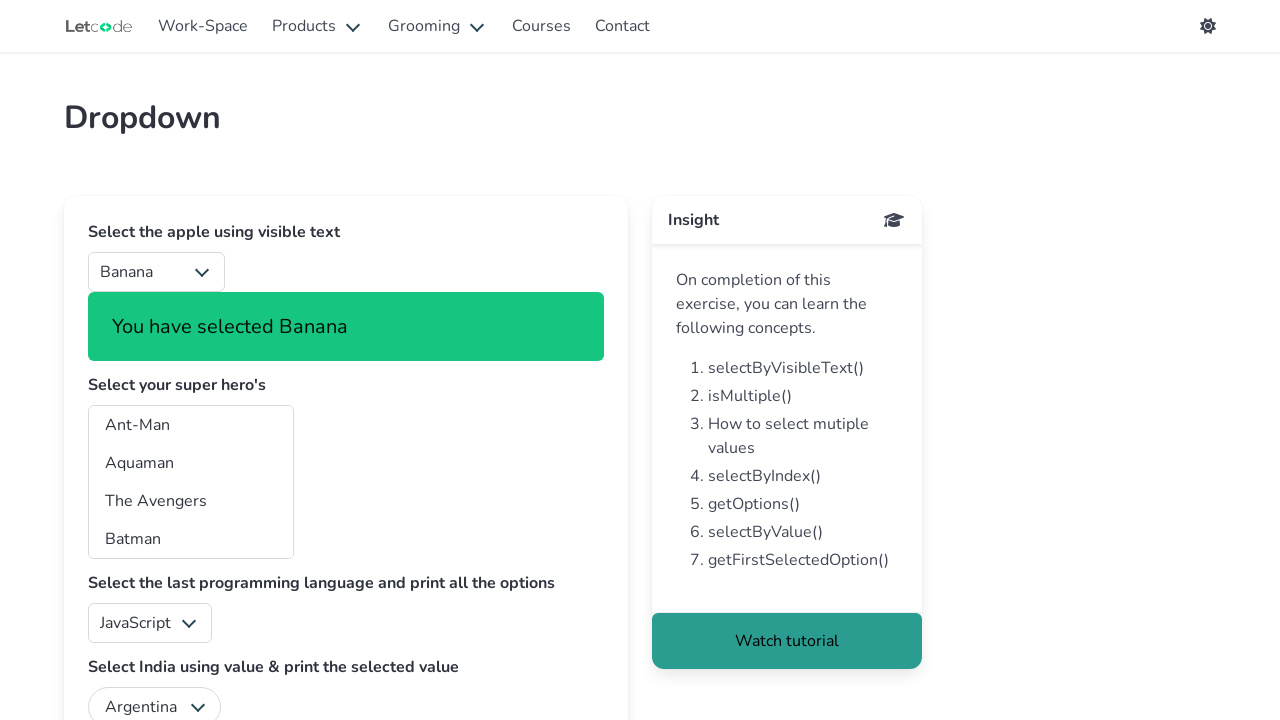

Waited 500ms before selecting next dropdown option
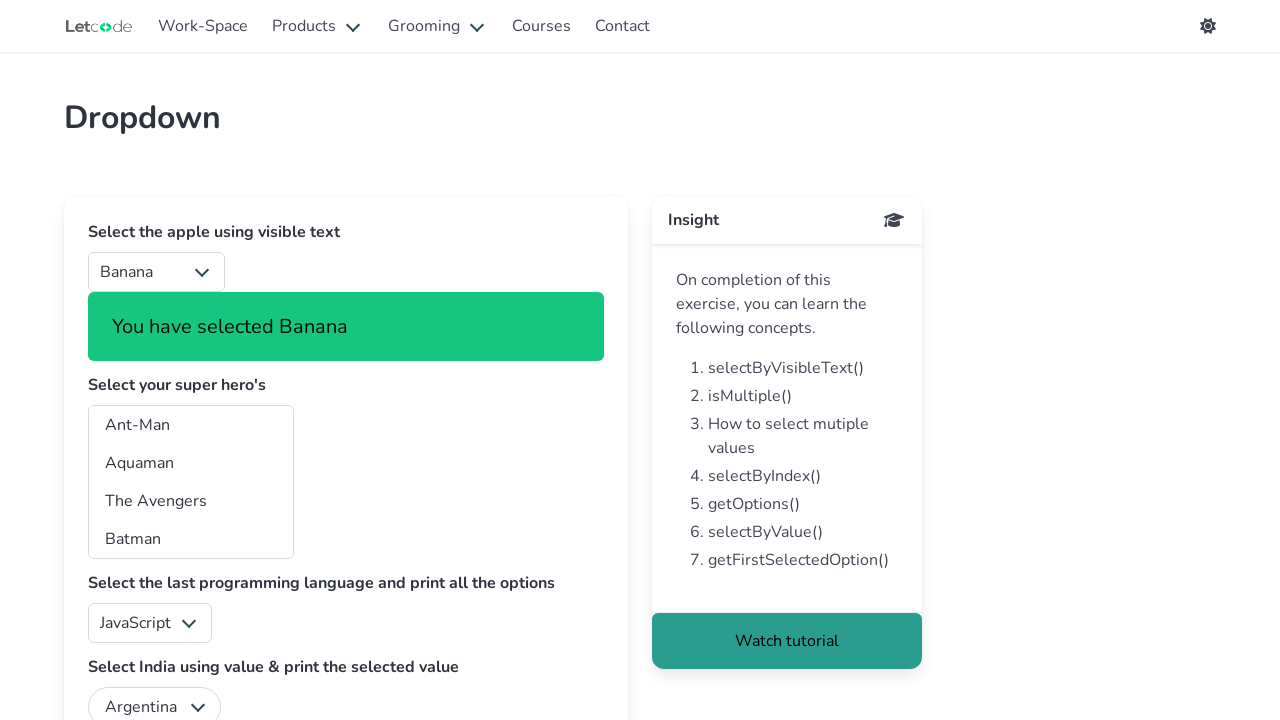

Selected 'Pine Apple' from the fruits dropdown on select#fruits
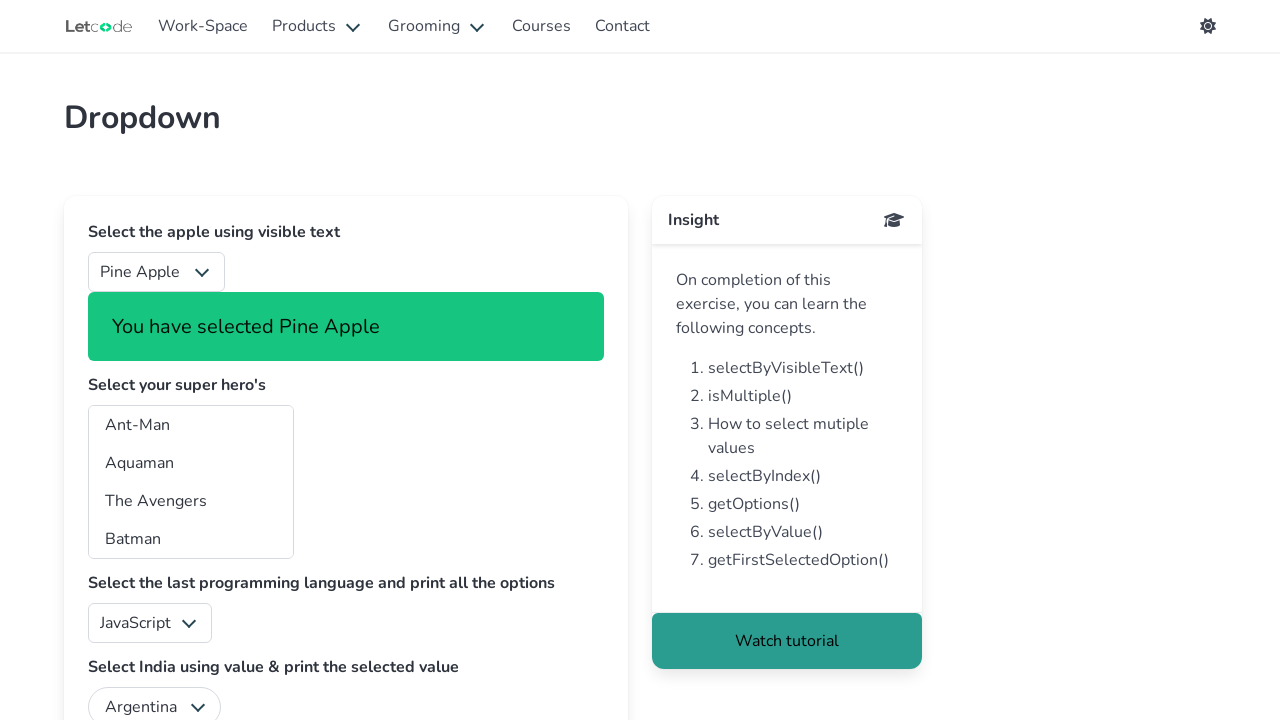

Waited 500ms before selecting next dropdown option
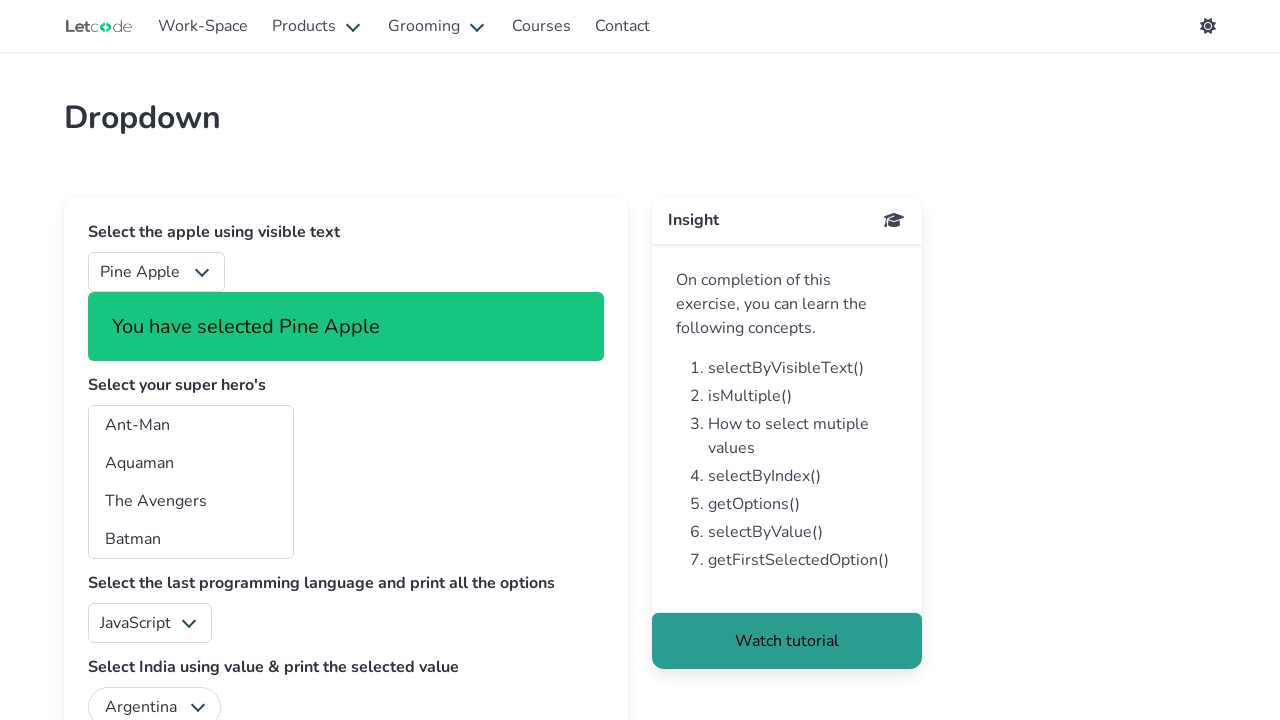

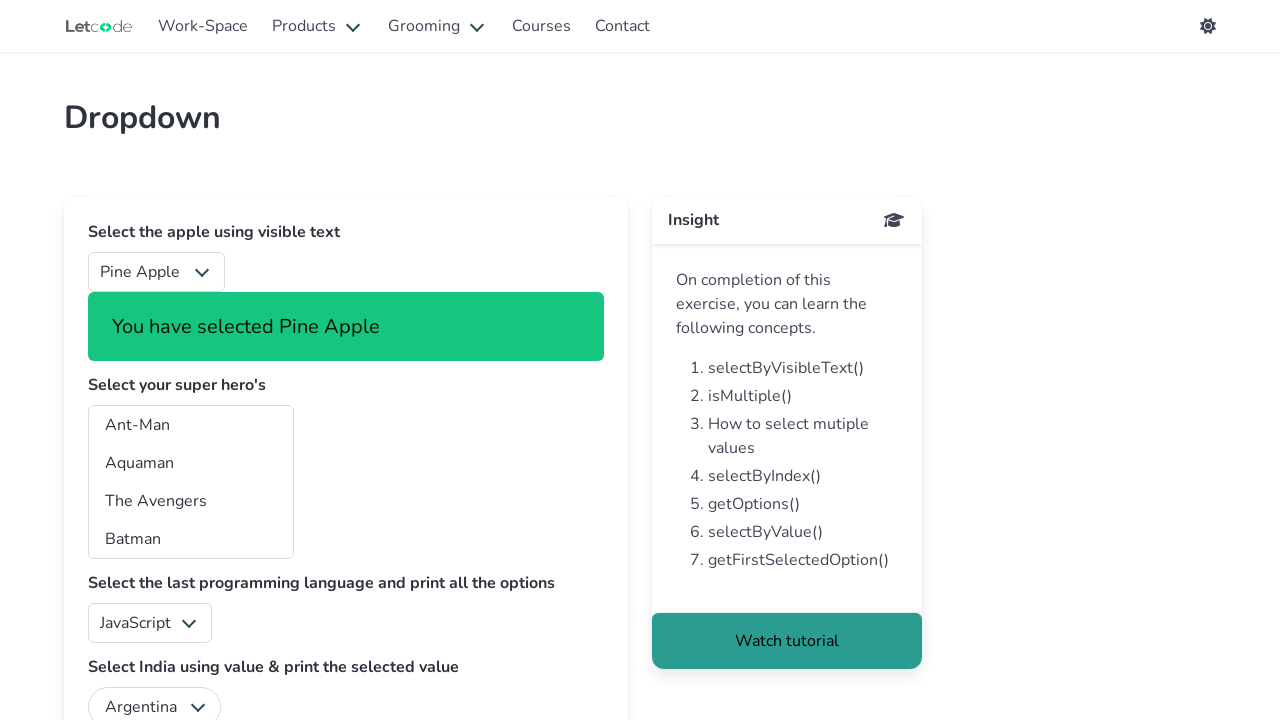